Solves a mathematical captcha by calculating a value from an element on the page, entering it into a form, selecting checkboxes and radio buttons, then submitting the form

Starting URL: https://suninjuly.github.io/math.html

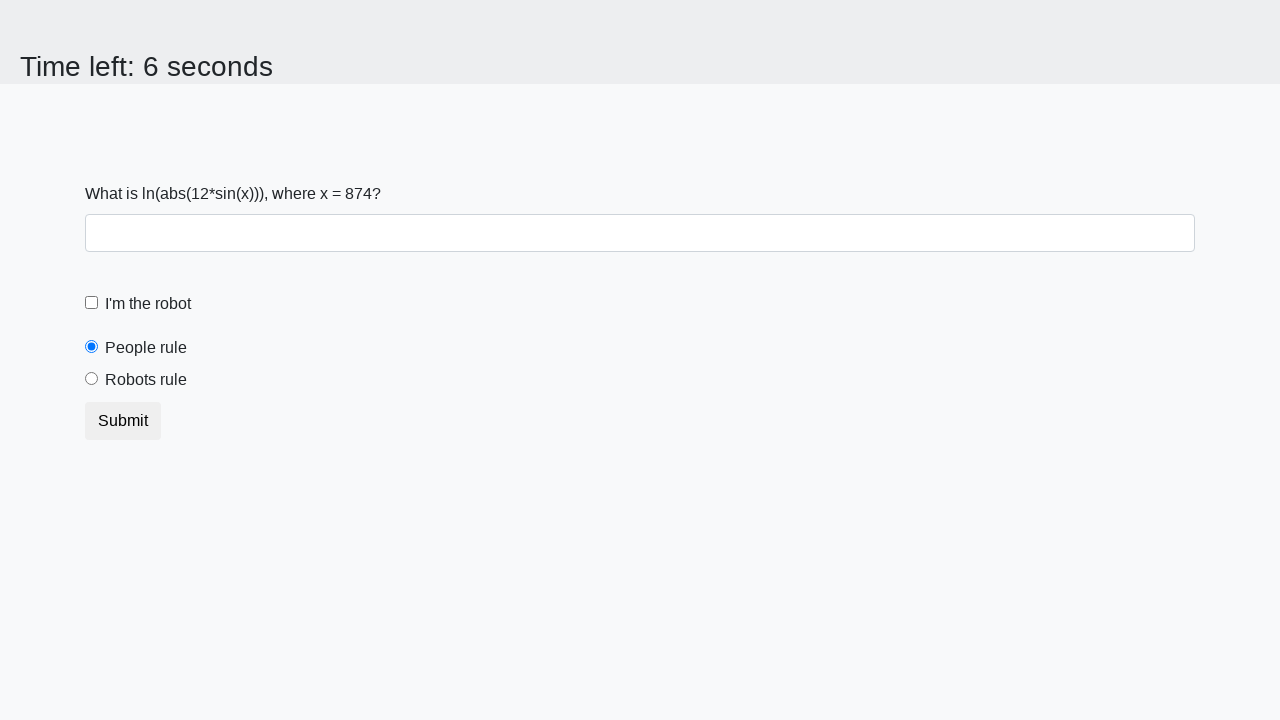

Located the input value element on the page
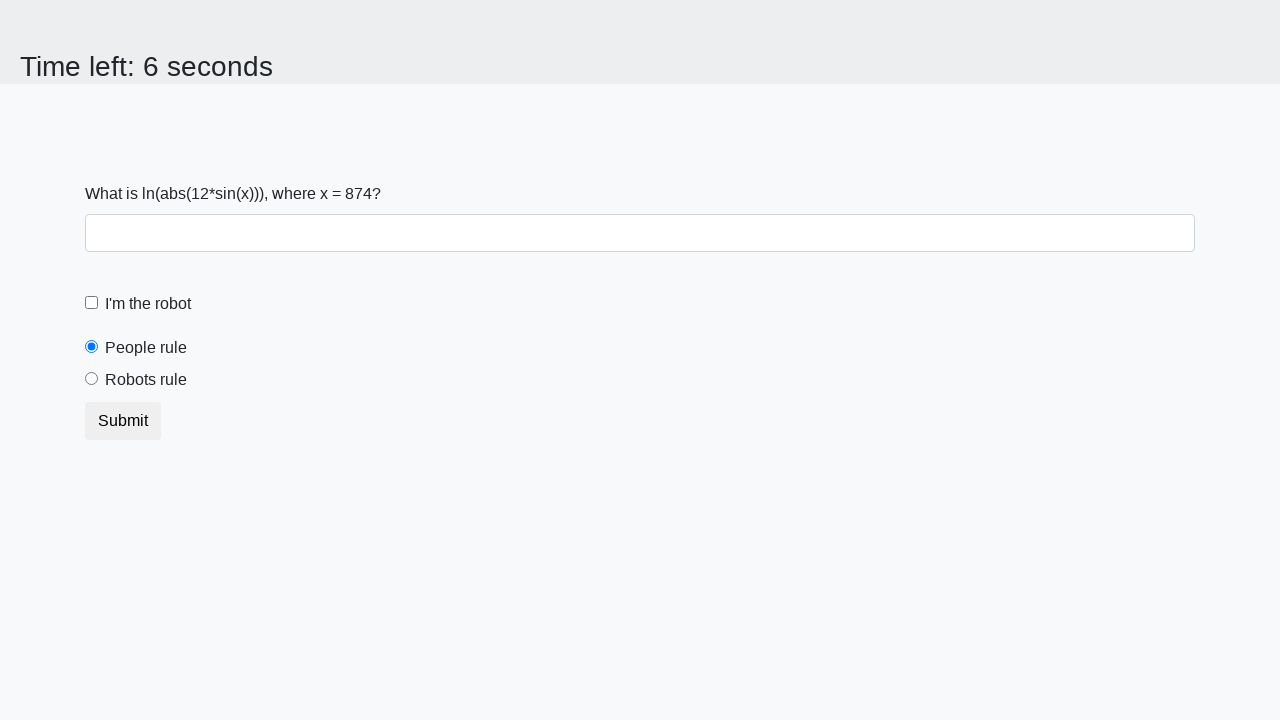

Retrieved the mathematical value from the element
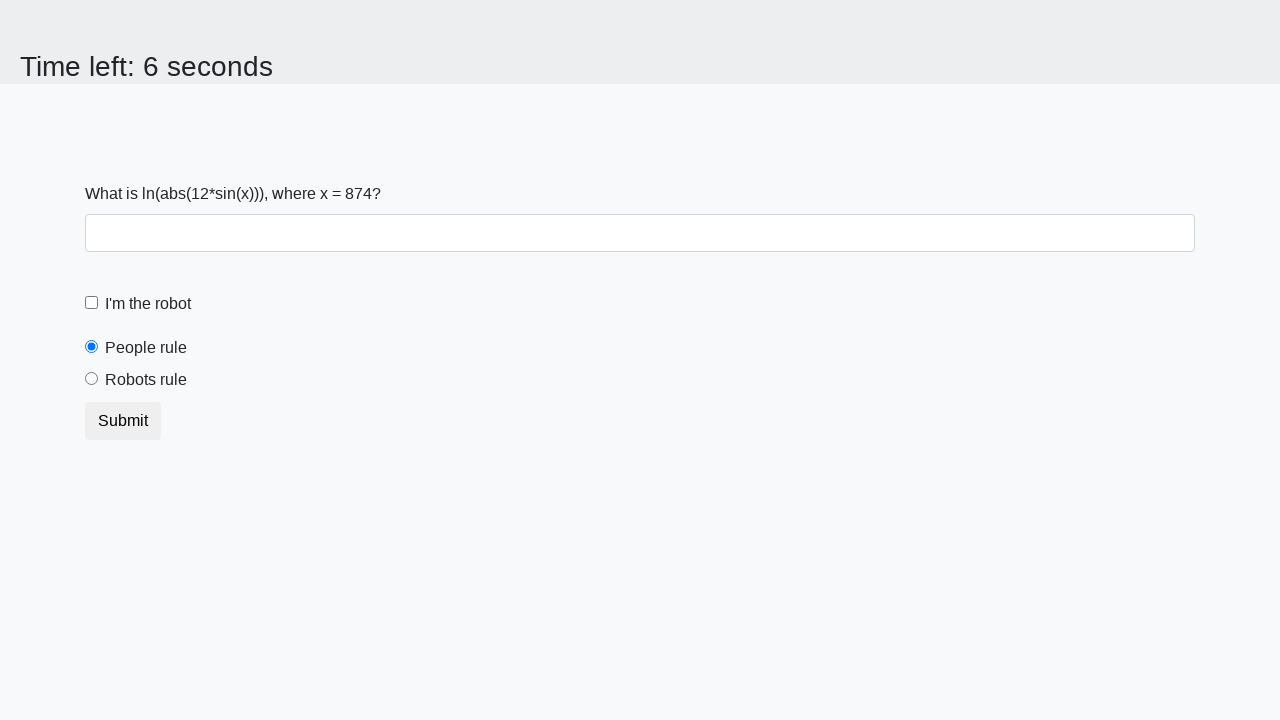

Calculated the result: 1.965681238921312
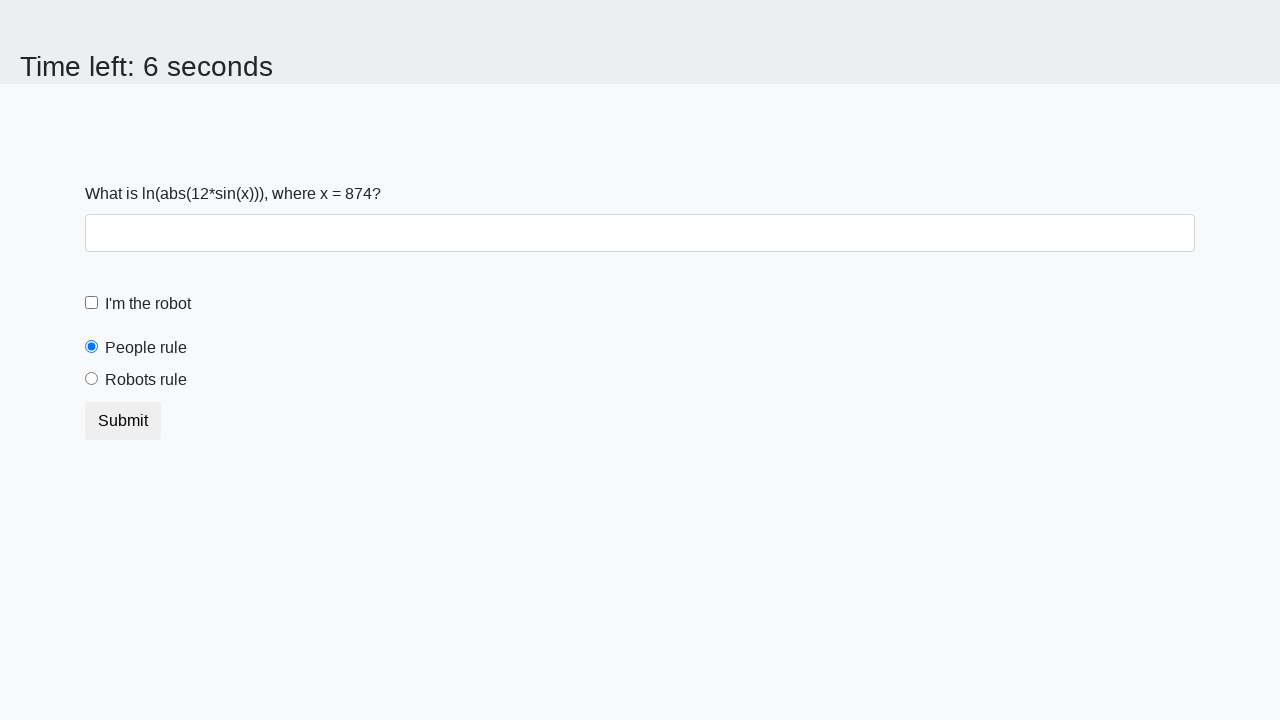

Entered the calculated result into the answer field on #answer
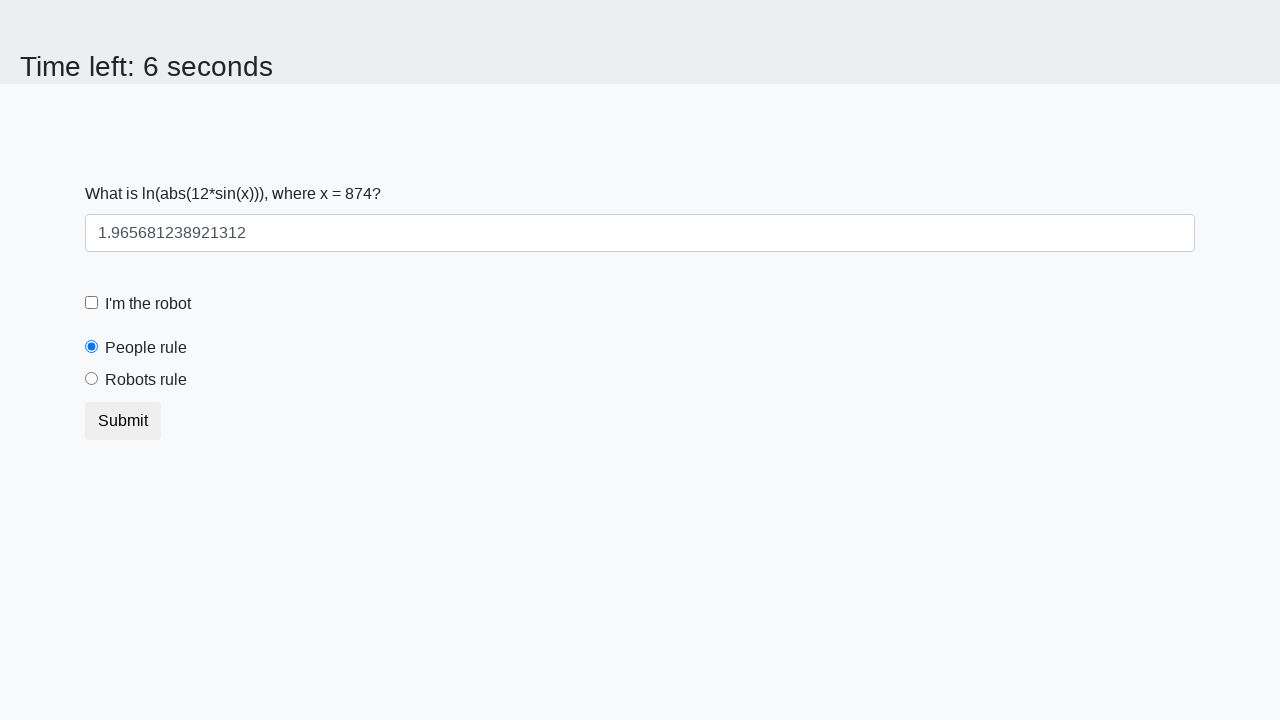

Clicked the 'I am a robot' checkbox at (148, 304) on [for="robotCheckbox"]
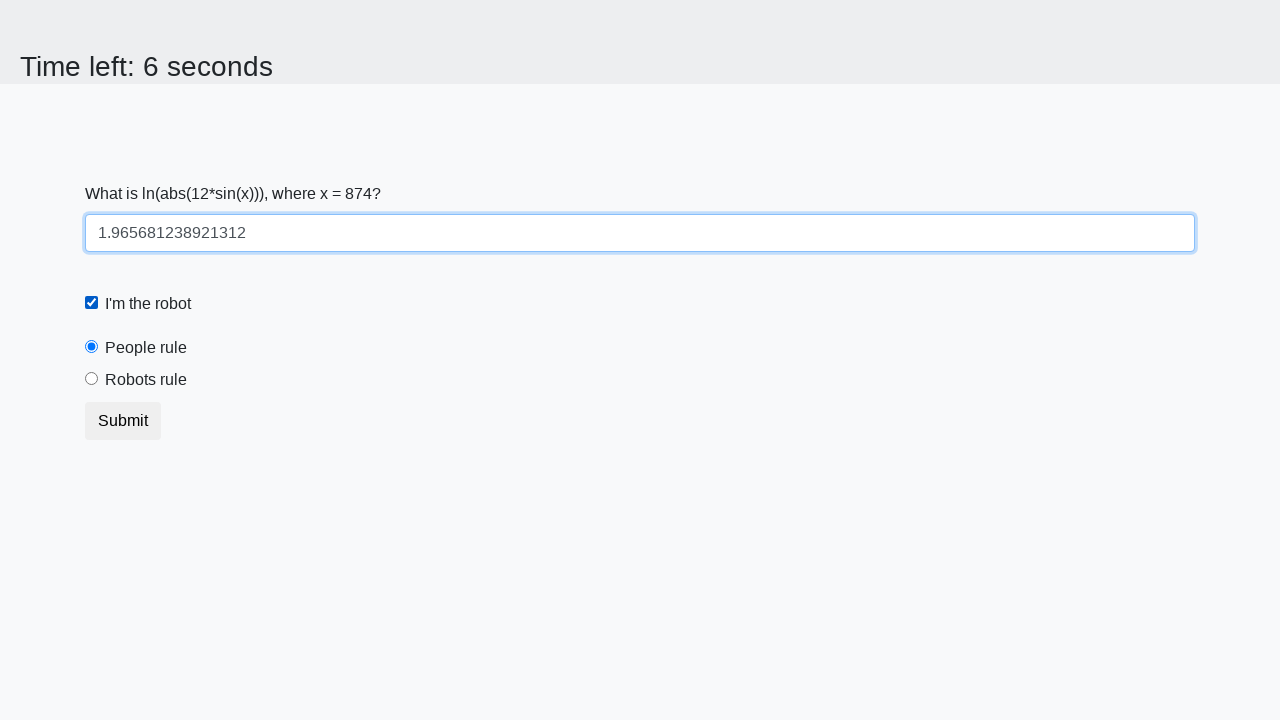

Selected the 'robots rule' radio button at (146, 380) on [for="robotsRule"]
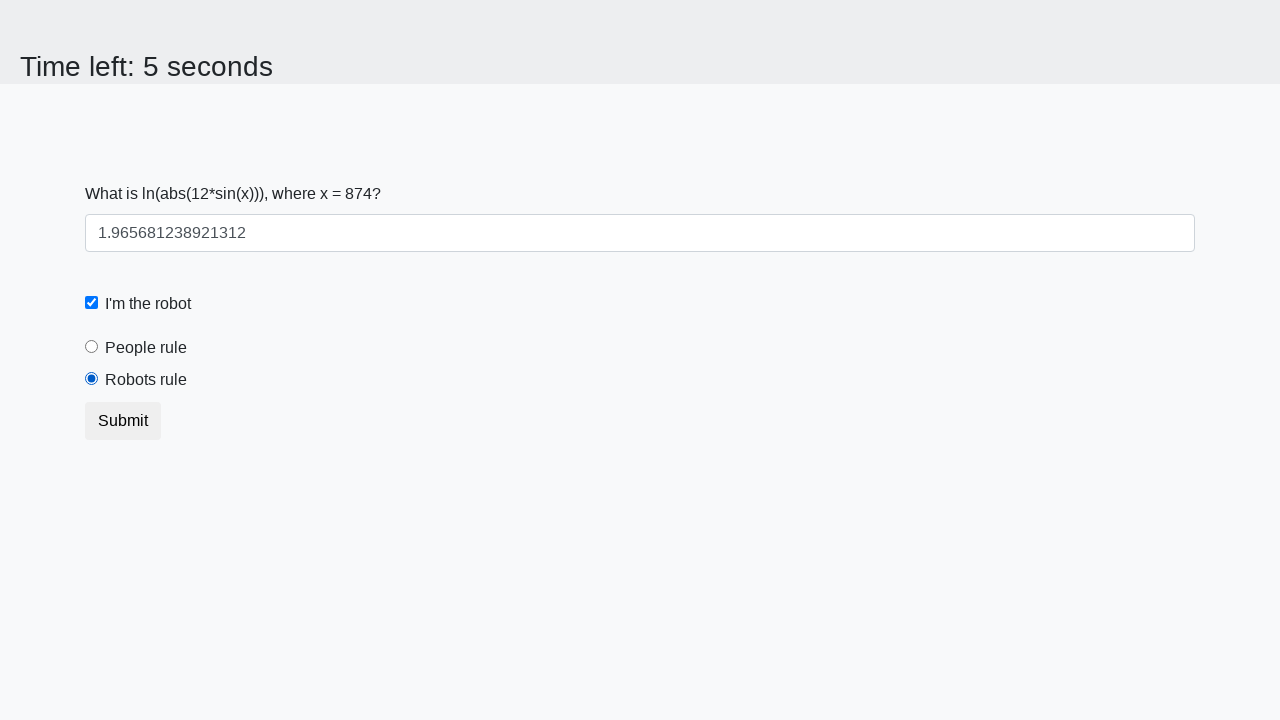

Submitted the form at (123, 421) on [type="submit"]
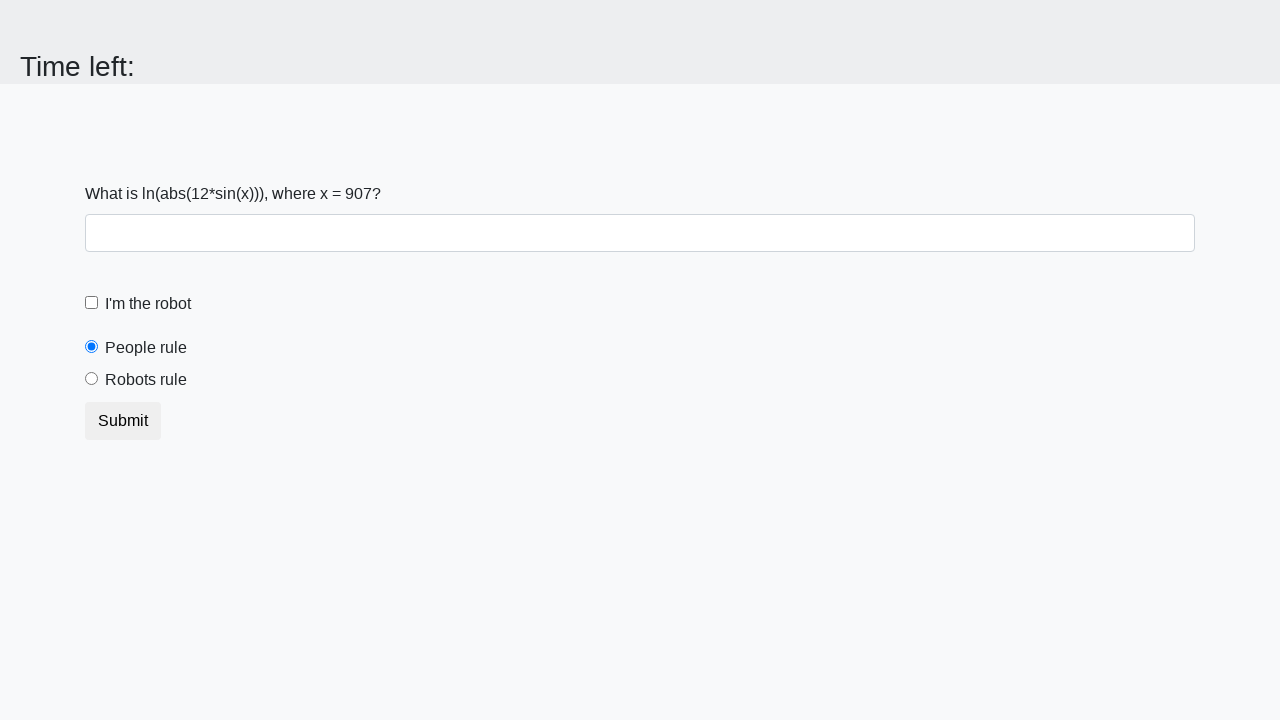

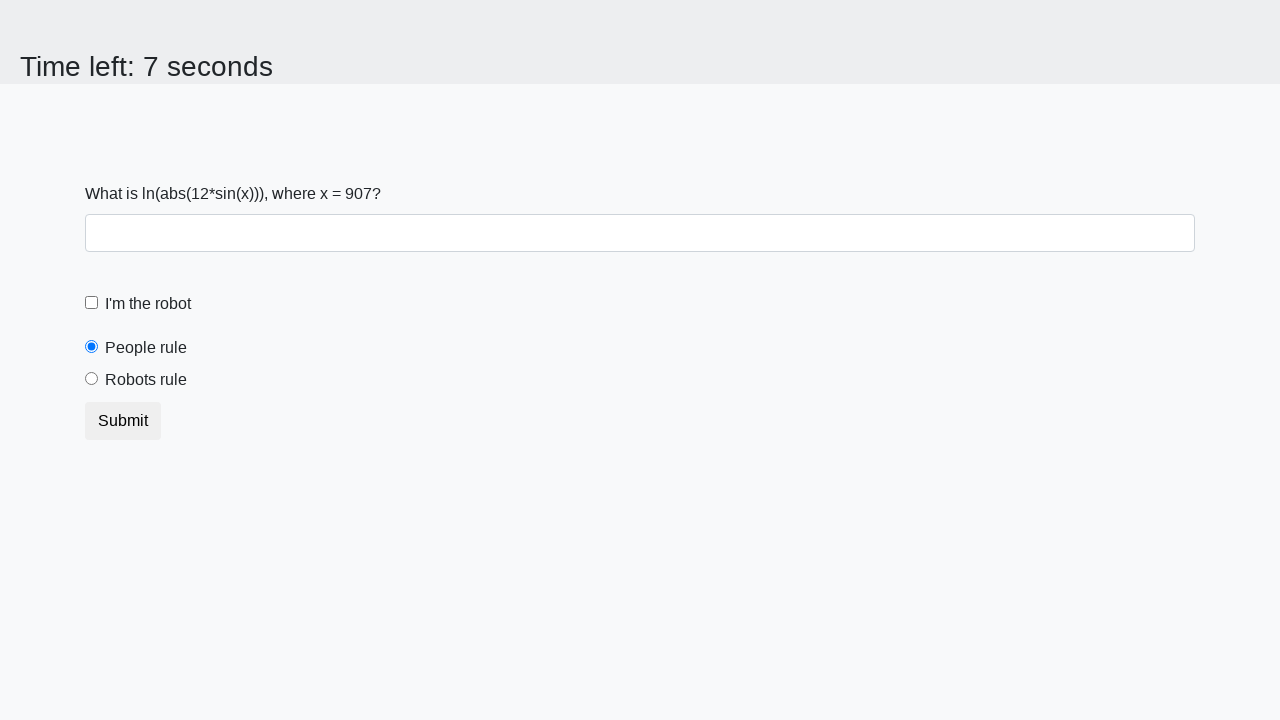